Tests dropdown selection by clicking through multiple options in a select dropdown

Starting URL: http://www.qaclickacademy.com/practice.php

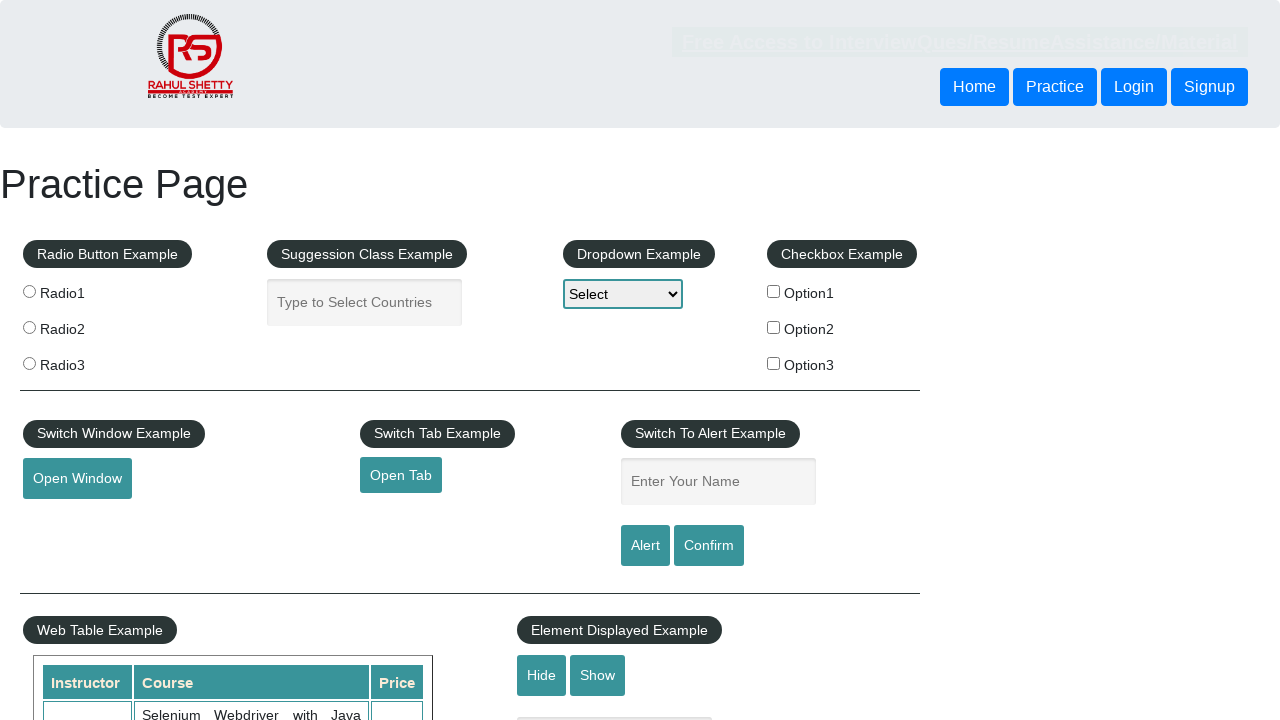

Clicked on dropdown element at (623, 294) on #dropdown-class-example
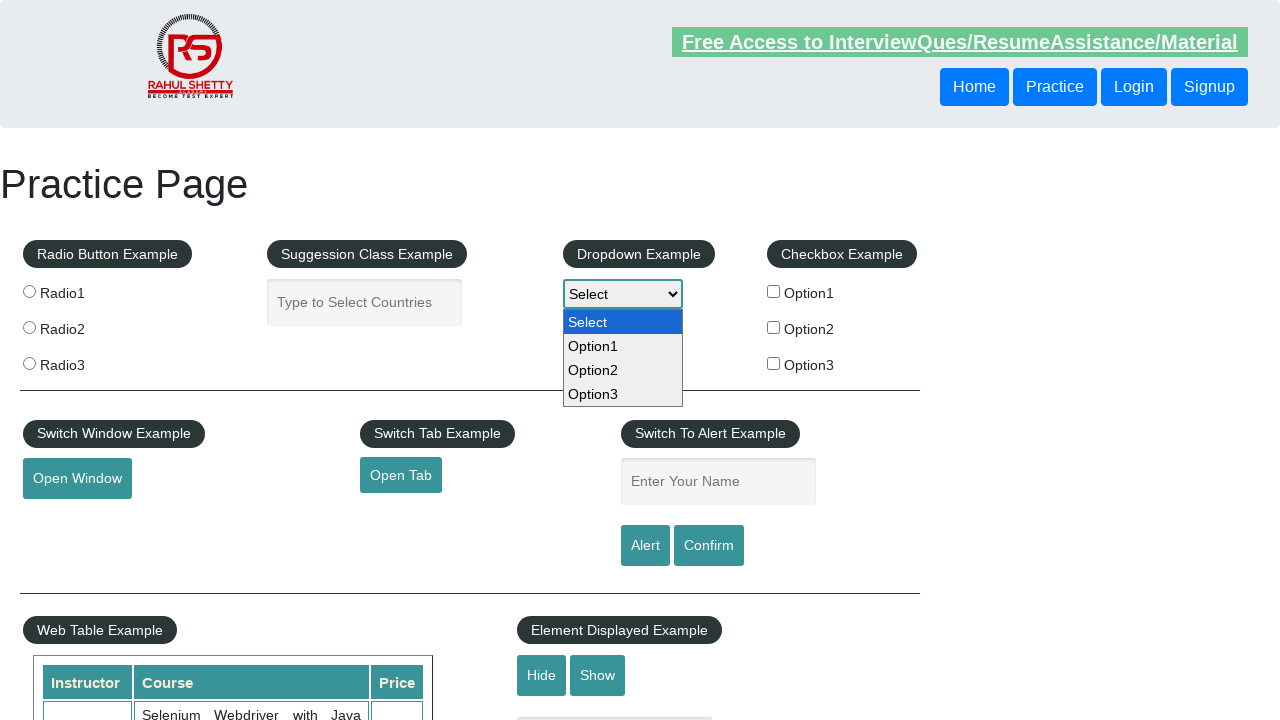

Selected Option1 from dropdown on #dropdown-class-example
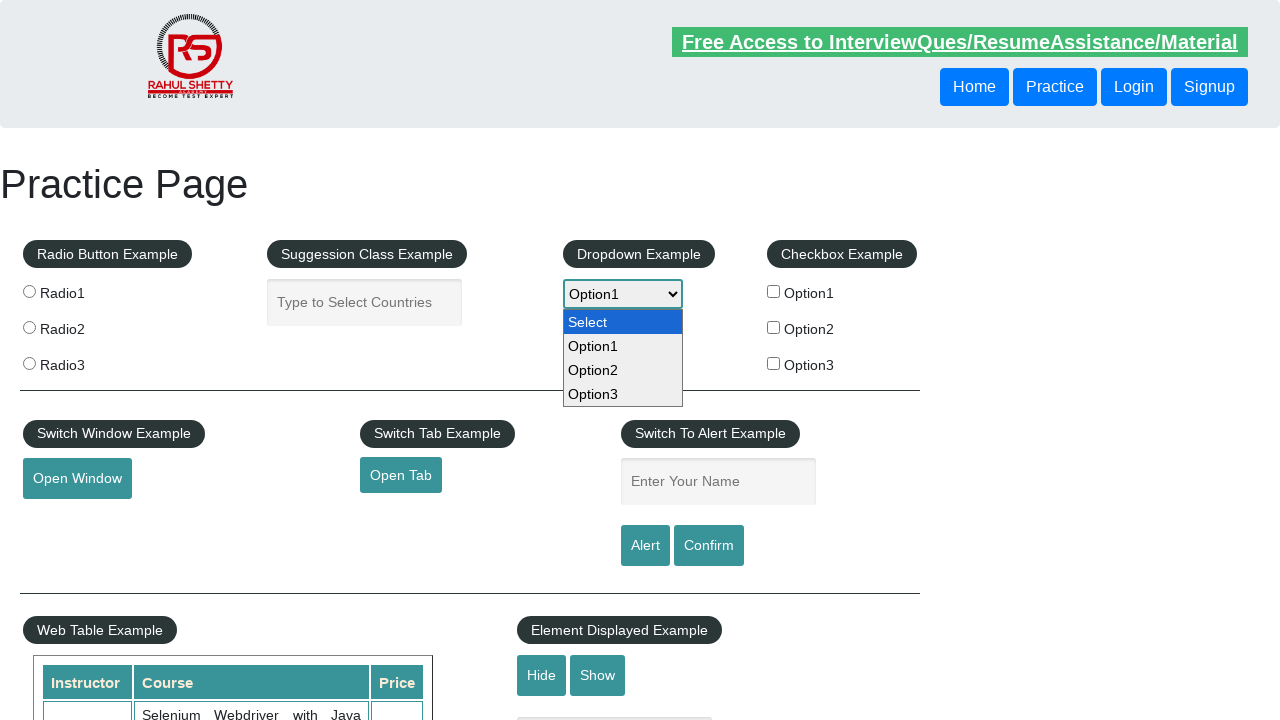

Waited 1 second after selecting Option1
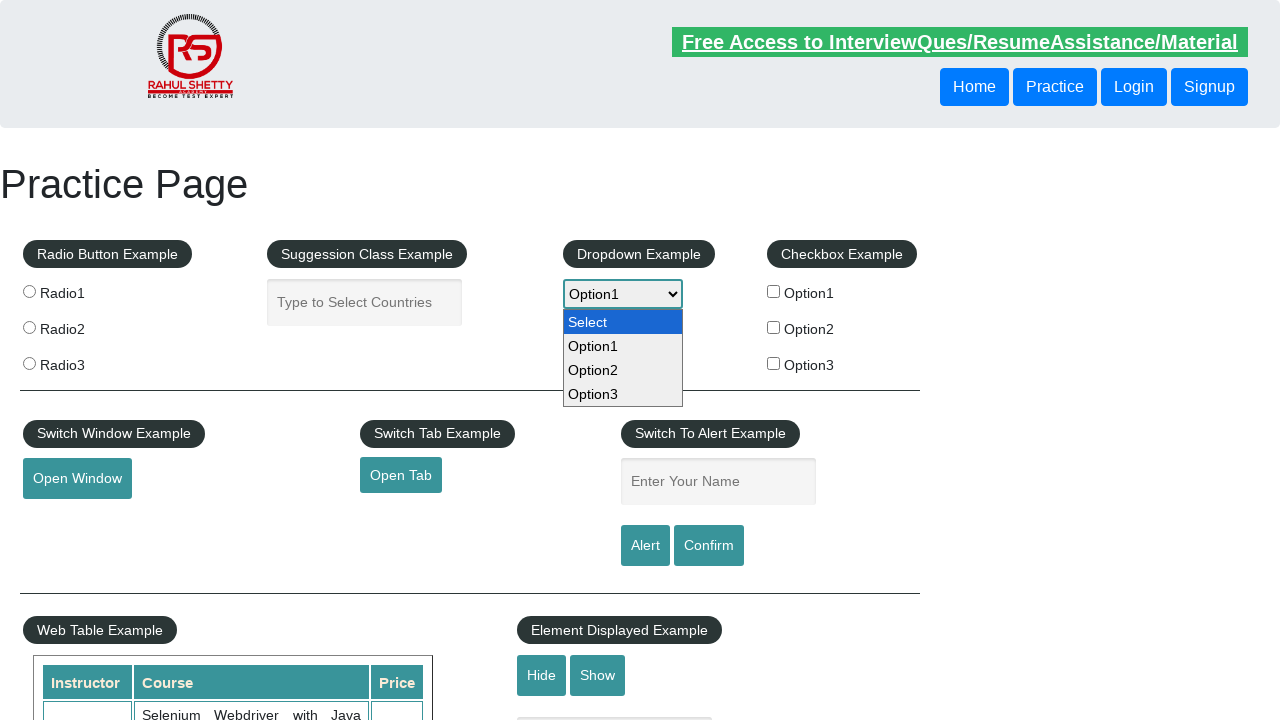

Selected Option2 from dropdown on #dropdown-class-example
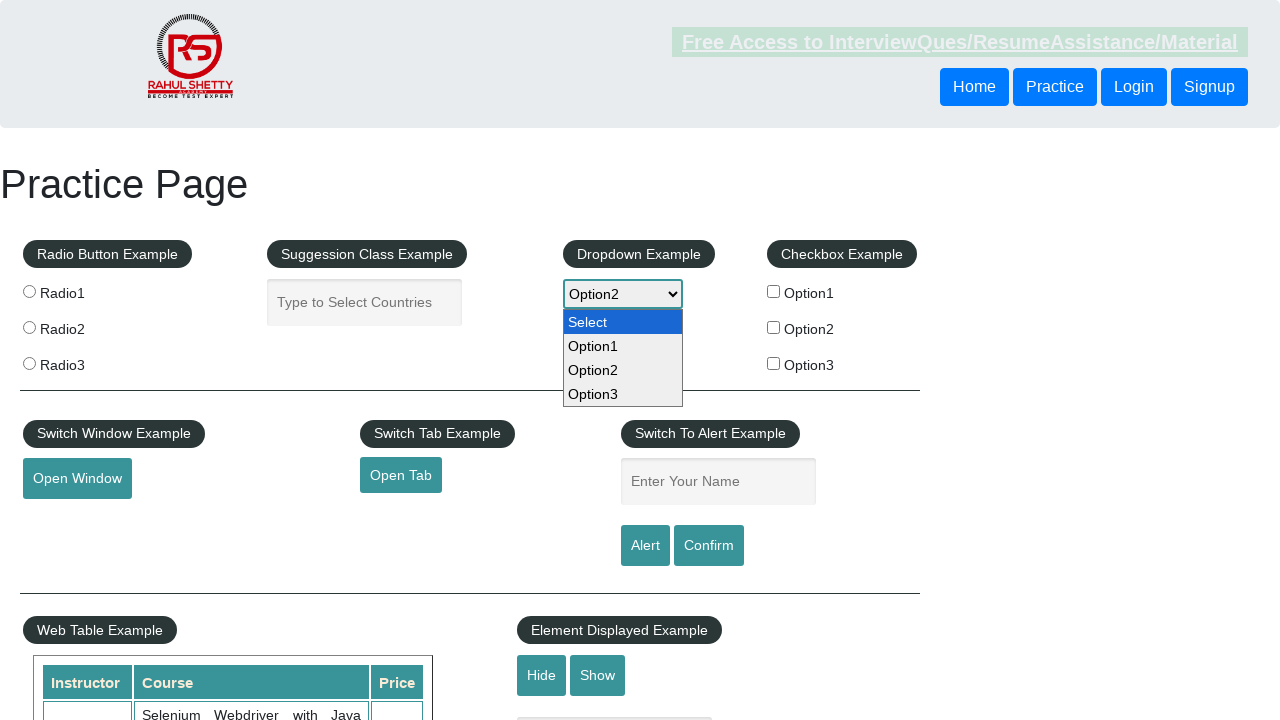

Waited 1 second after selecting Option2
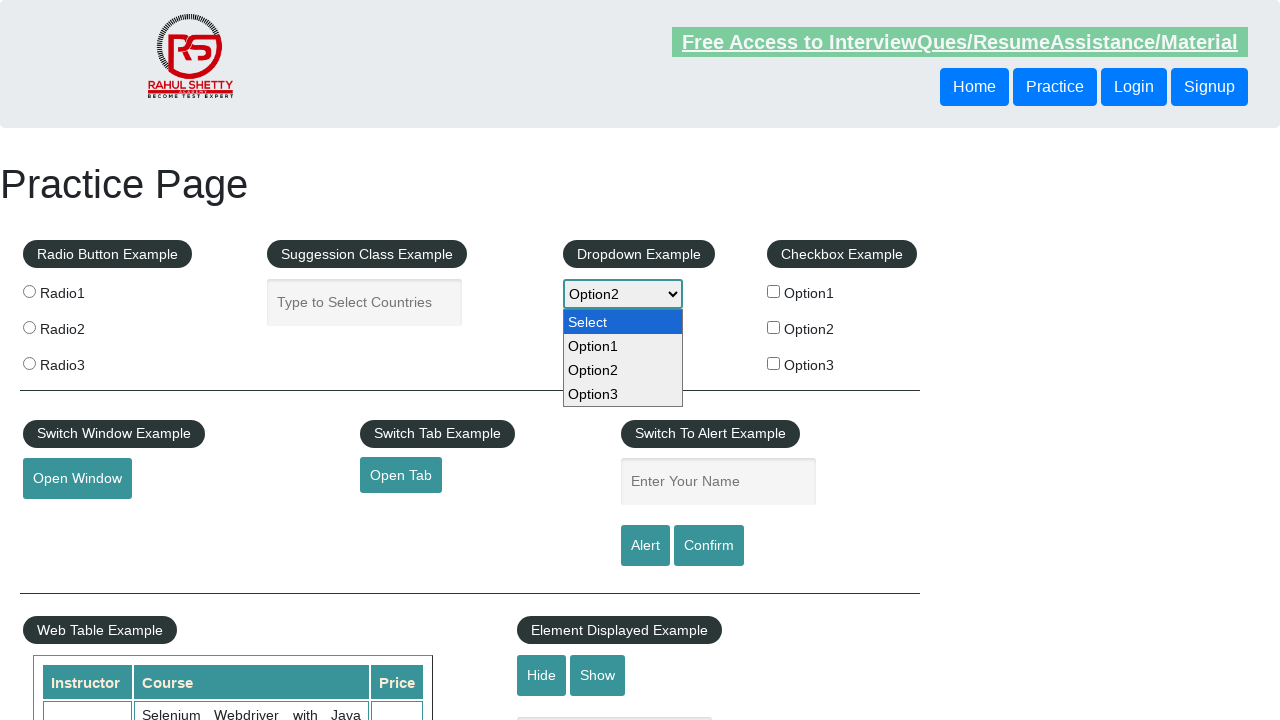

Selected Option3 from dropdown on #dropdown-class-example
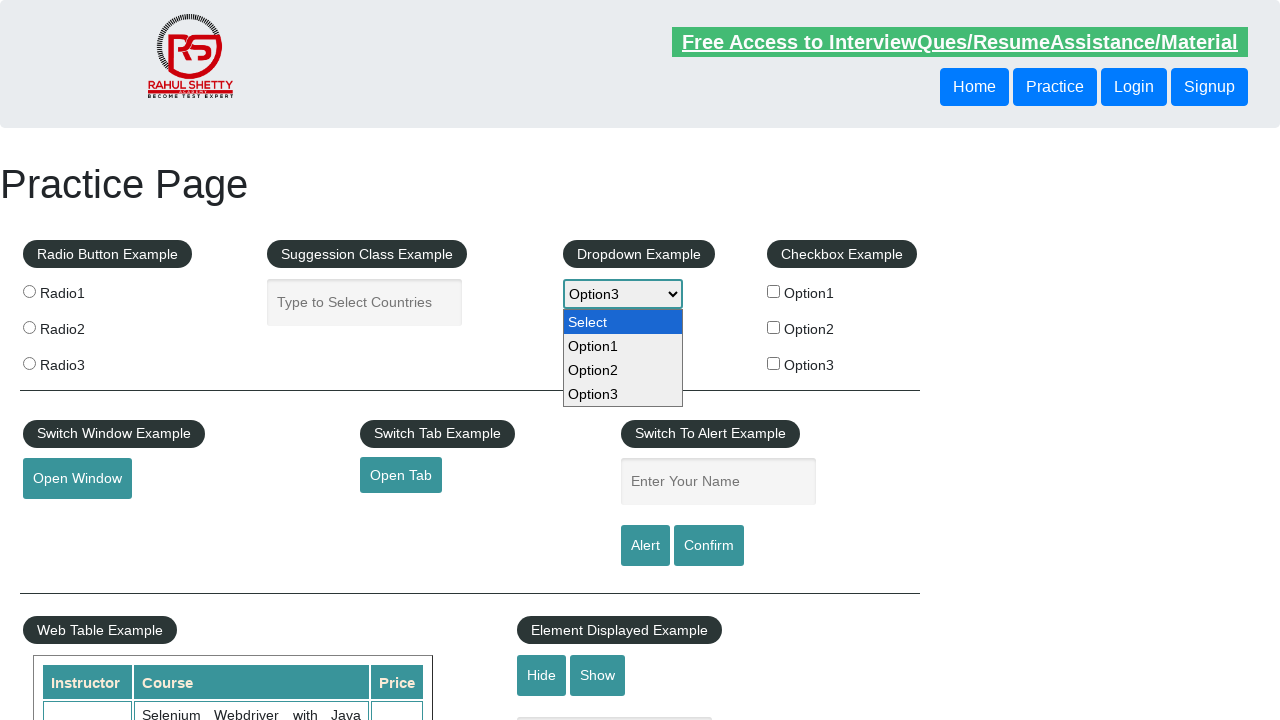

Waited 1 second after selecting Option3
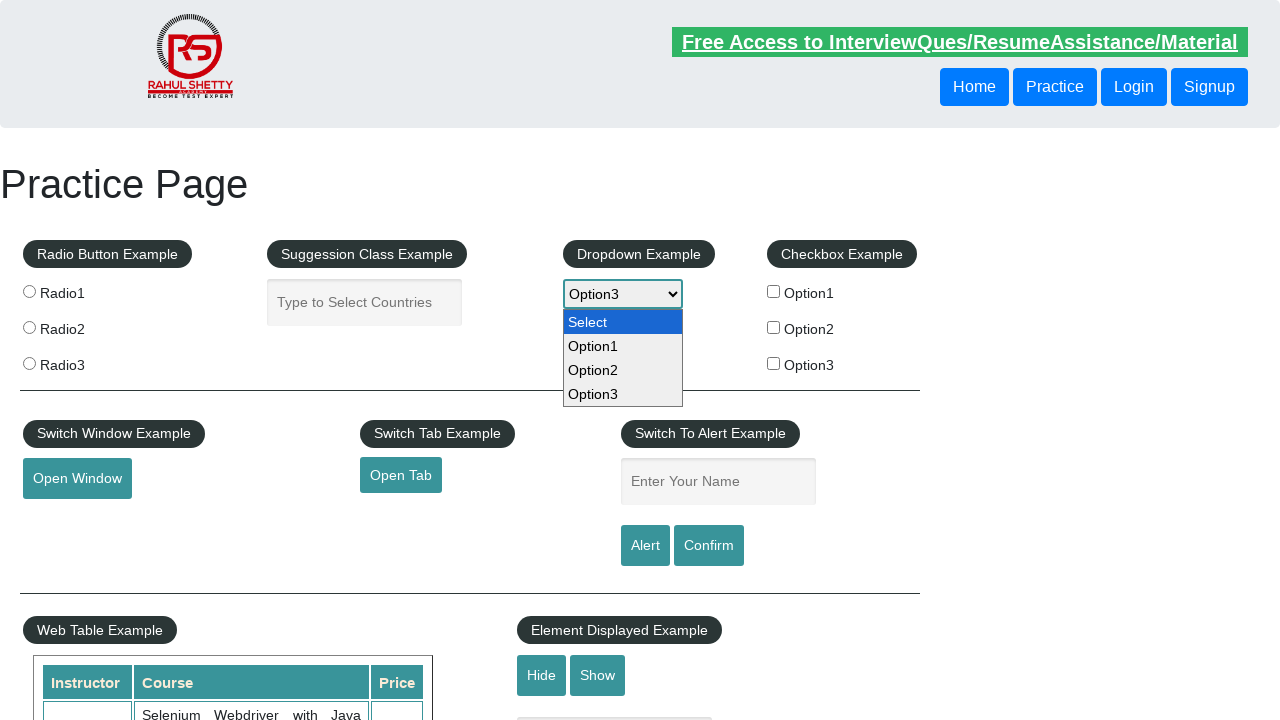

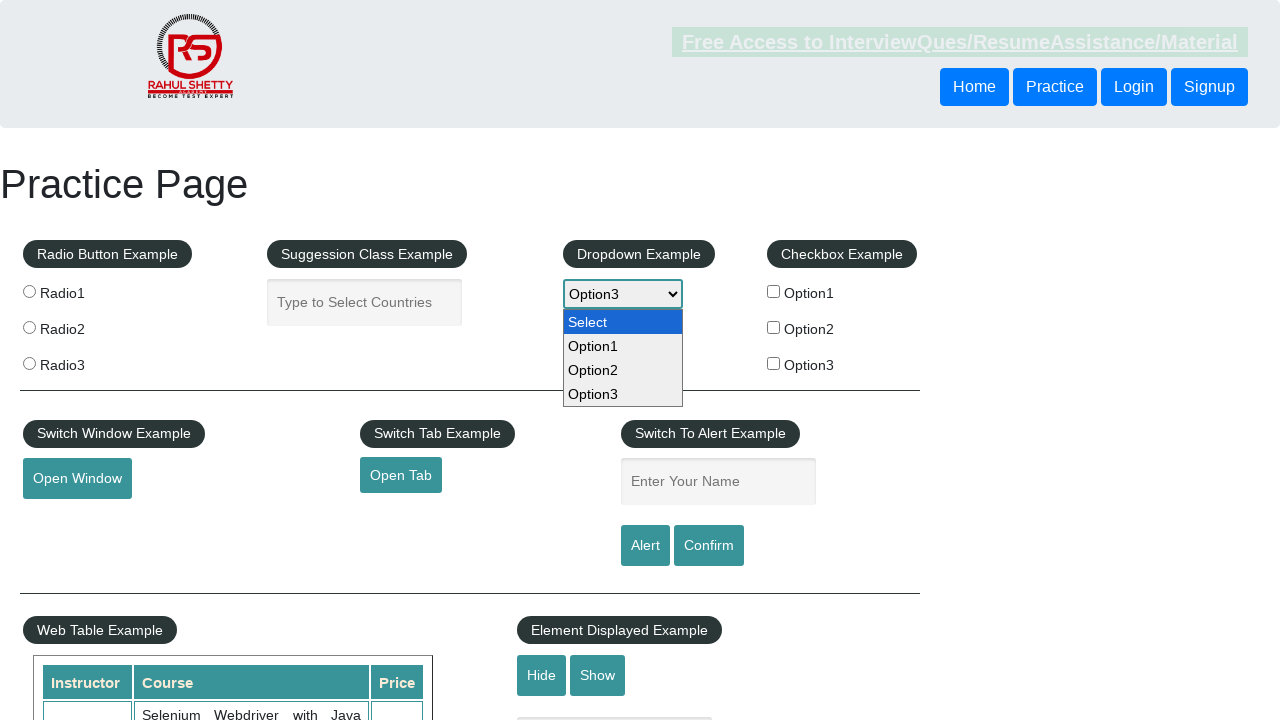